Tests window handling functionality by clicking a link that opens a new window, verifying content in both windows, and switching between them

Starting URL: https://the-internet.herokuapp.com/windows

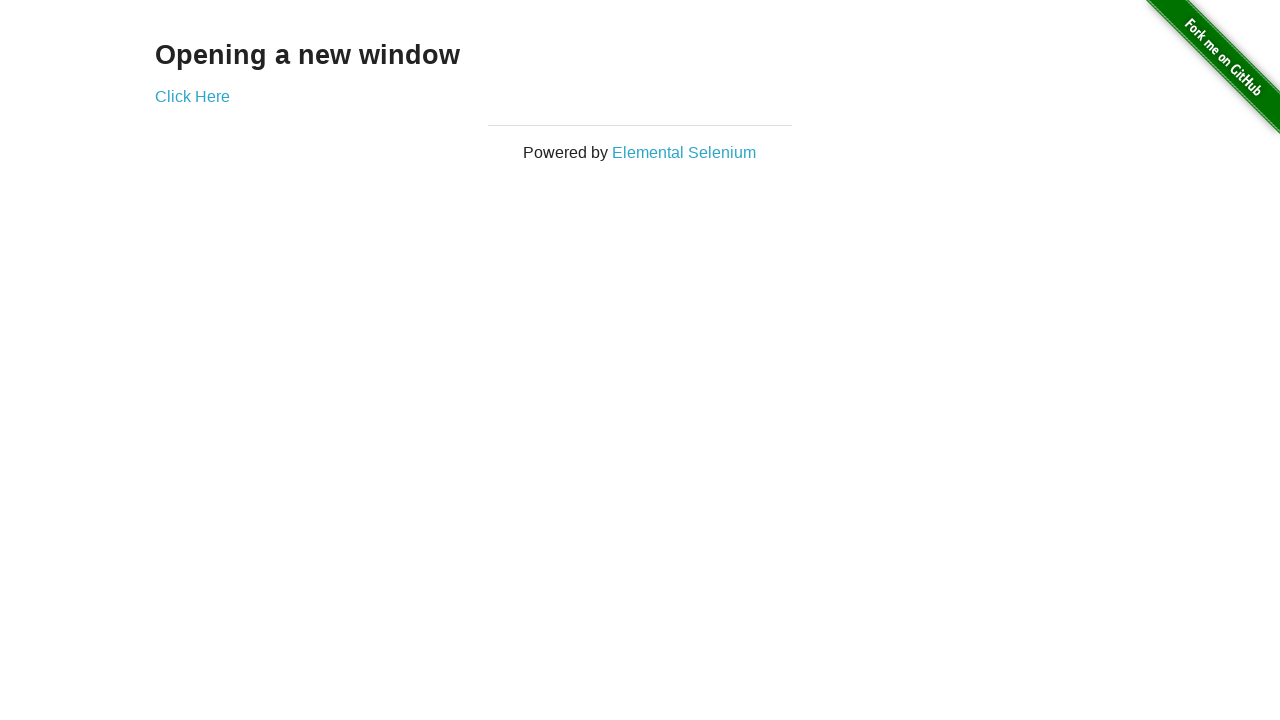

Verified 'Opening a new window' text is visible on the page
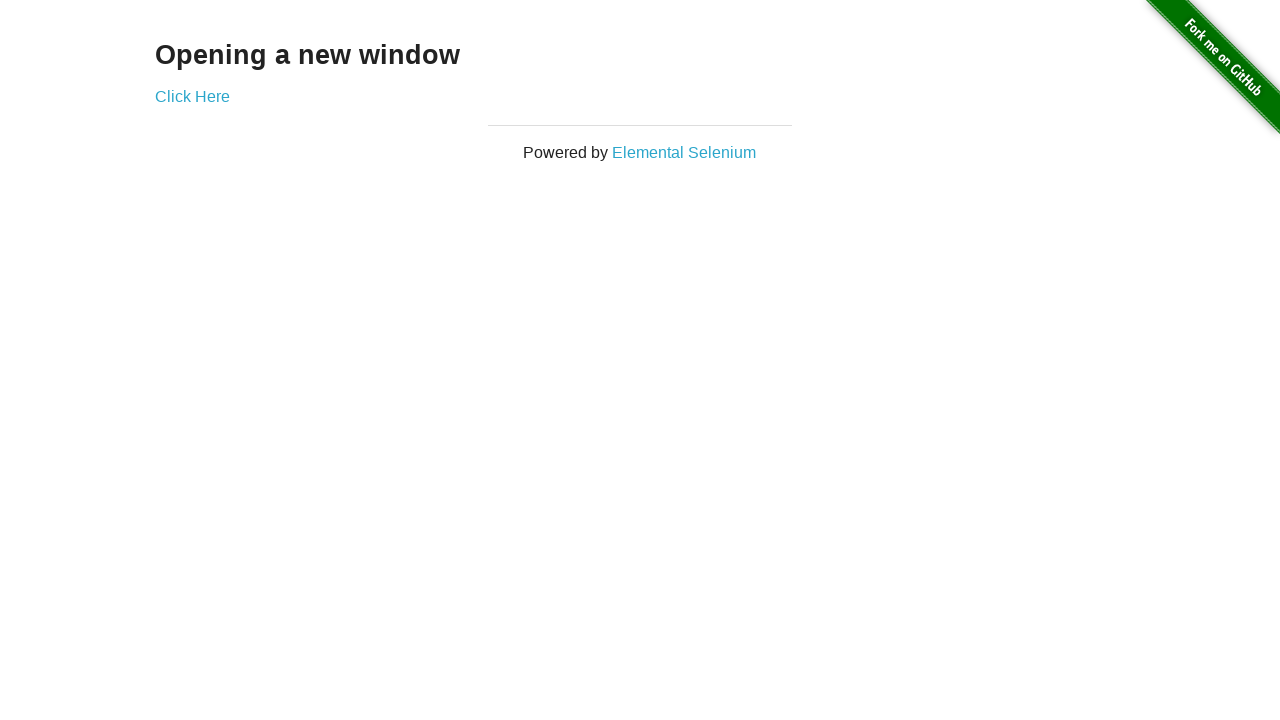

Verified page title contains 'The Internet'
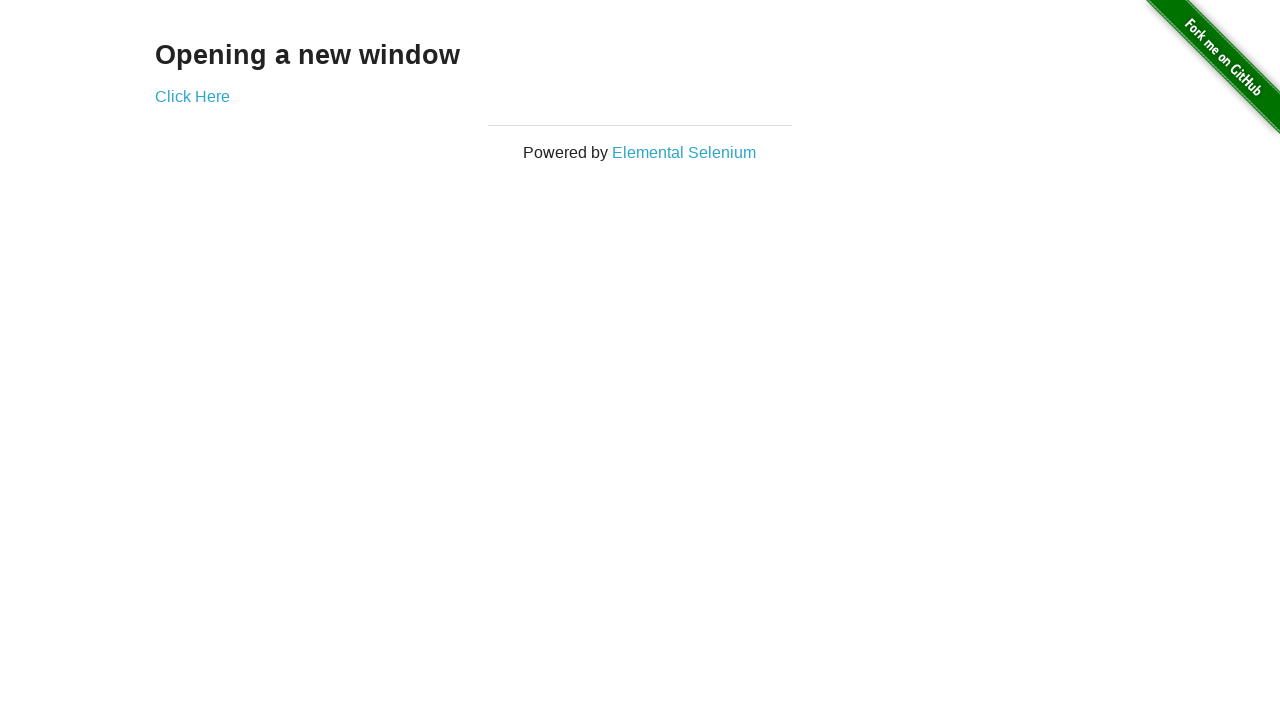

Clicked 'Click Here' link which opened a new window at (192, 96) on xpath=//*[text()='Click Here']
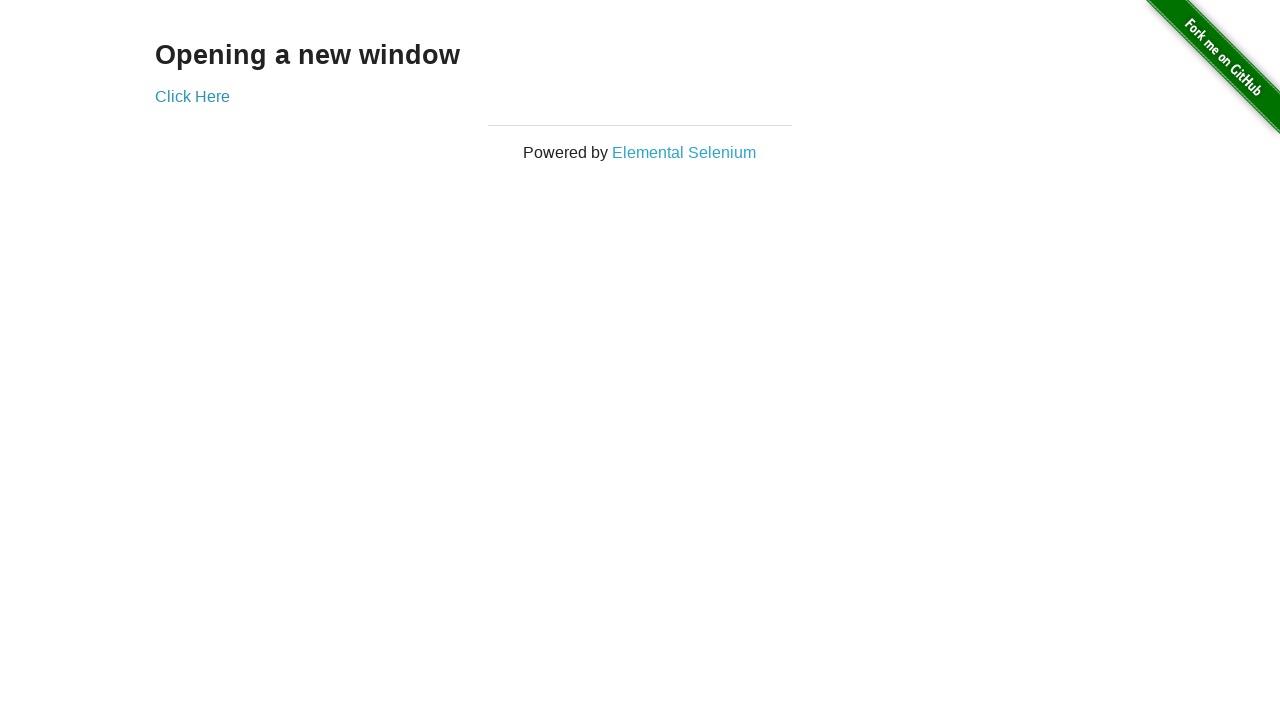

New window loaded successfully
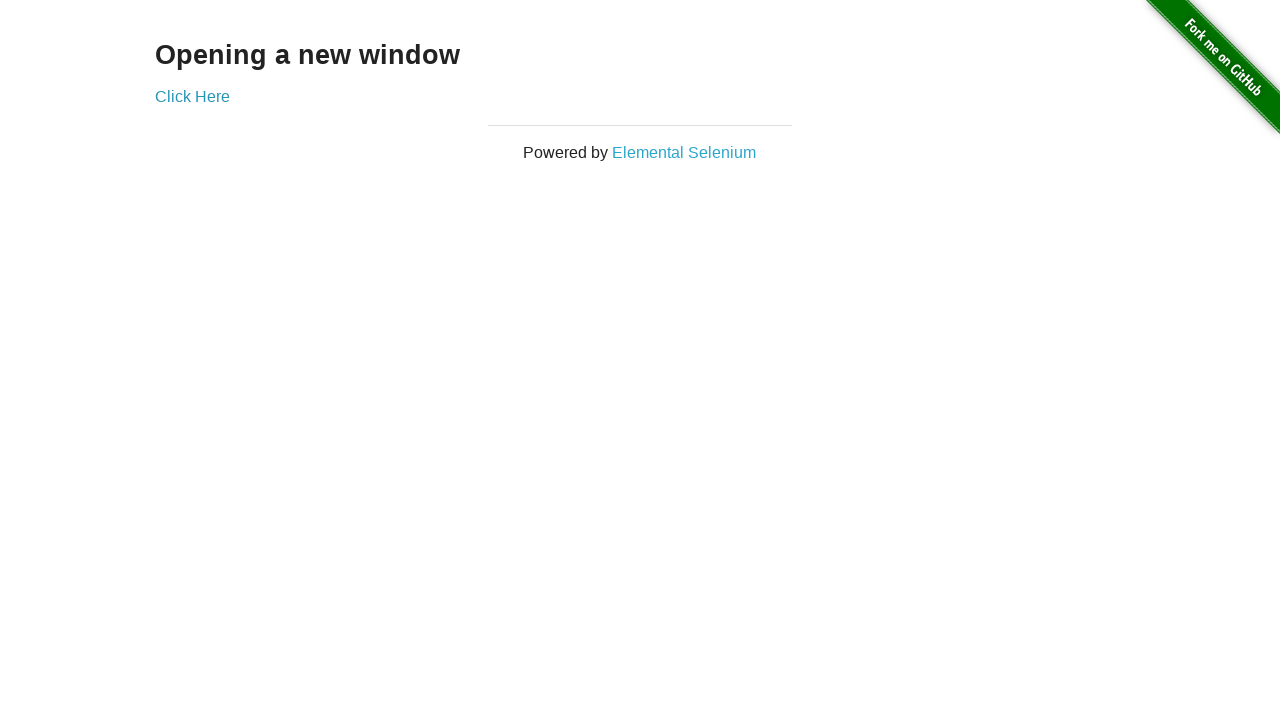

Verified new window title is 'New Window'
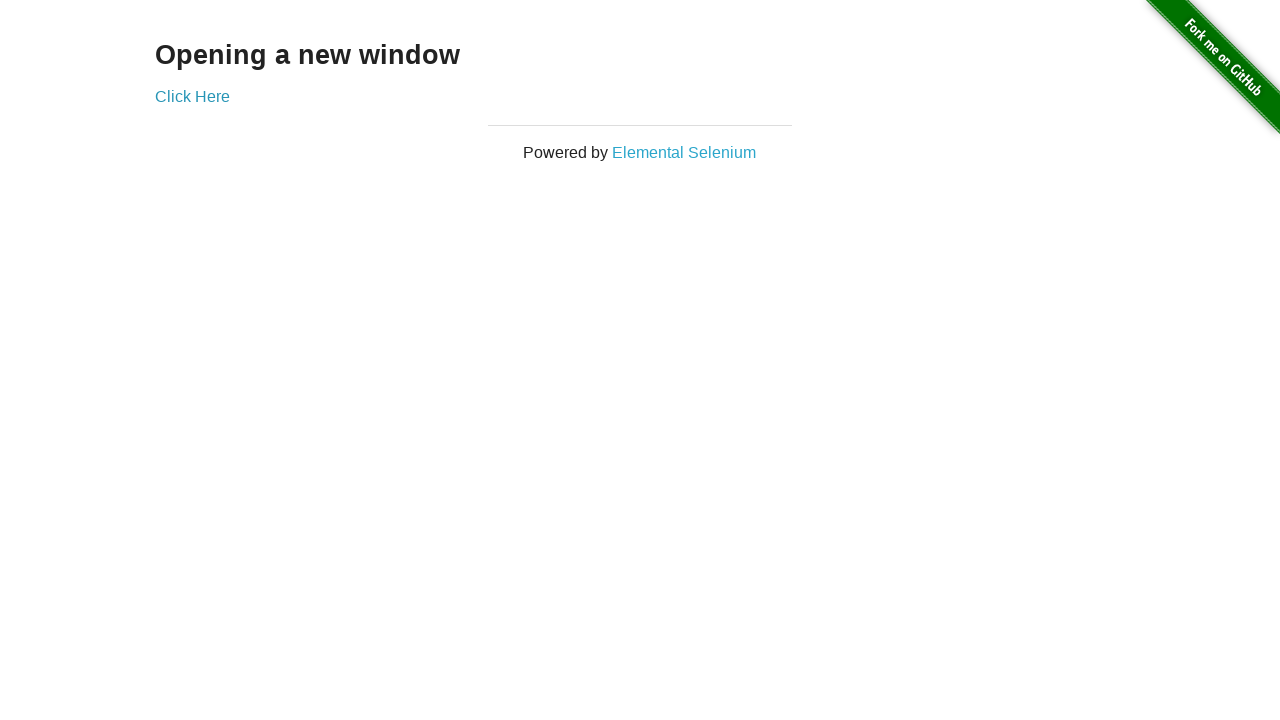

Verified 'New Window' heading is visible in the new window
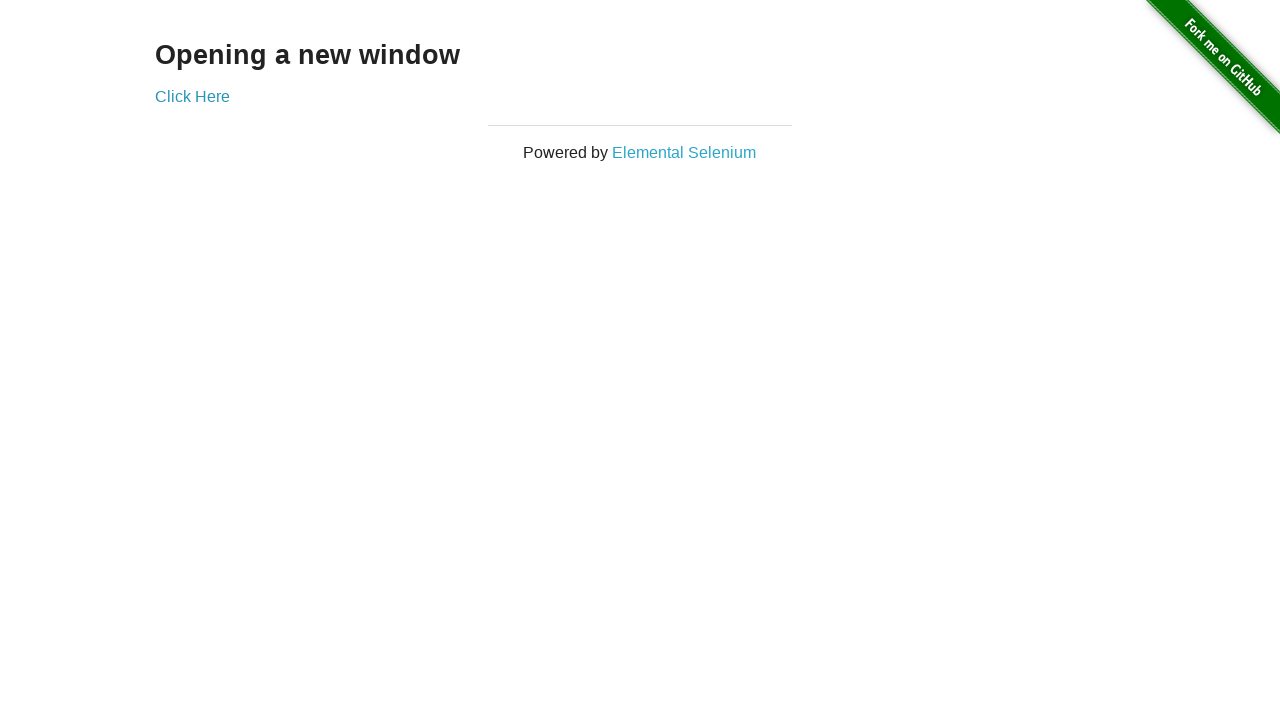

Switched back to original window
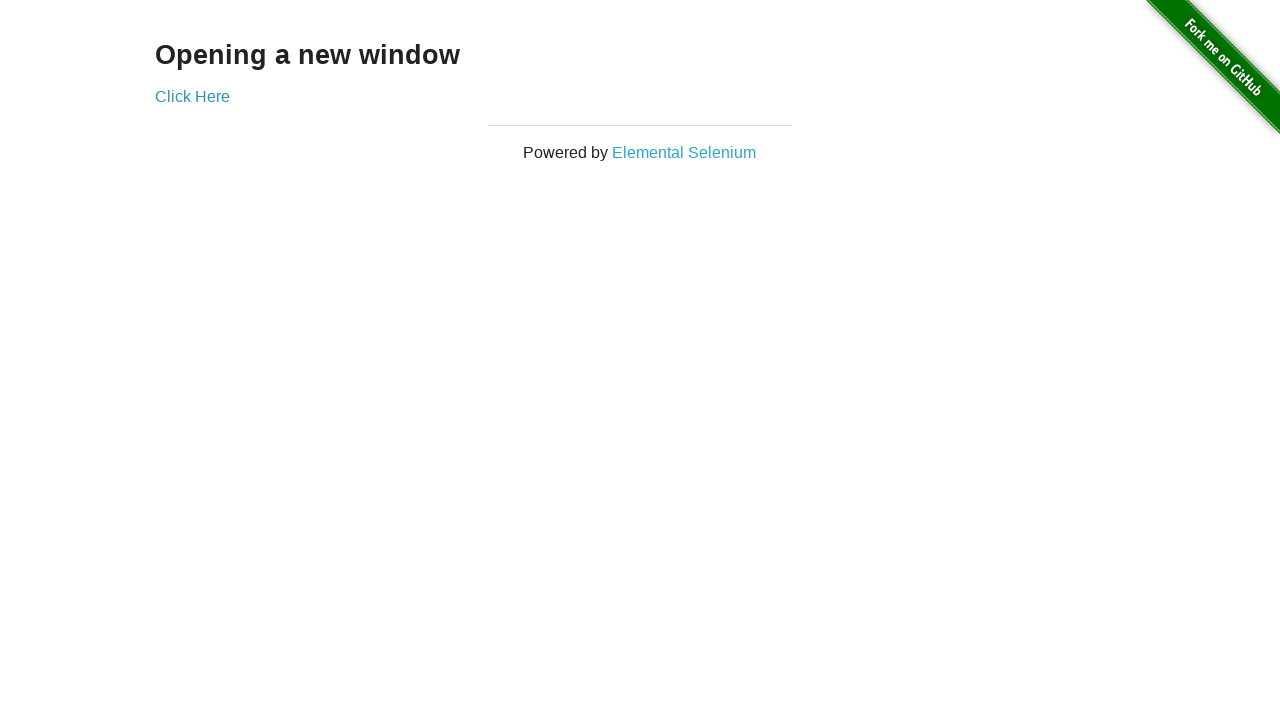

Verified original window title still contains 'The Internet'
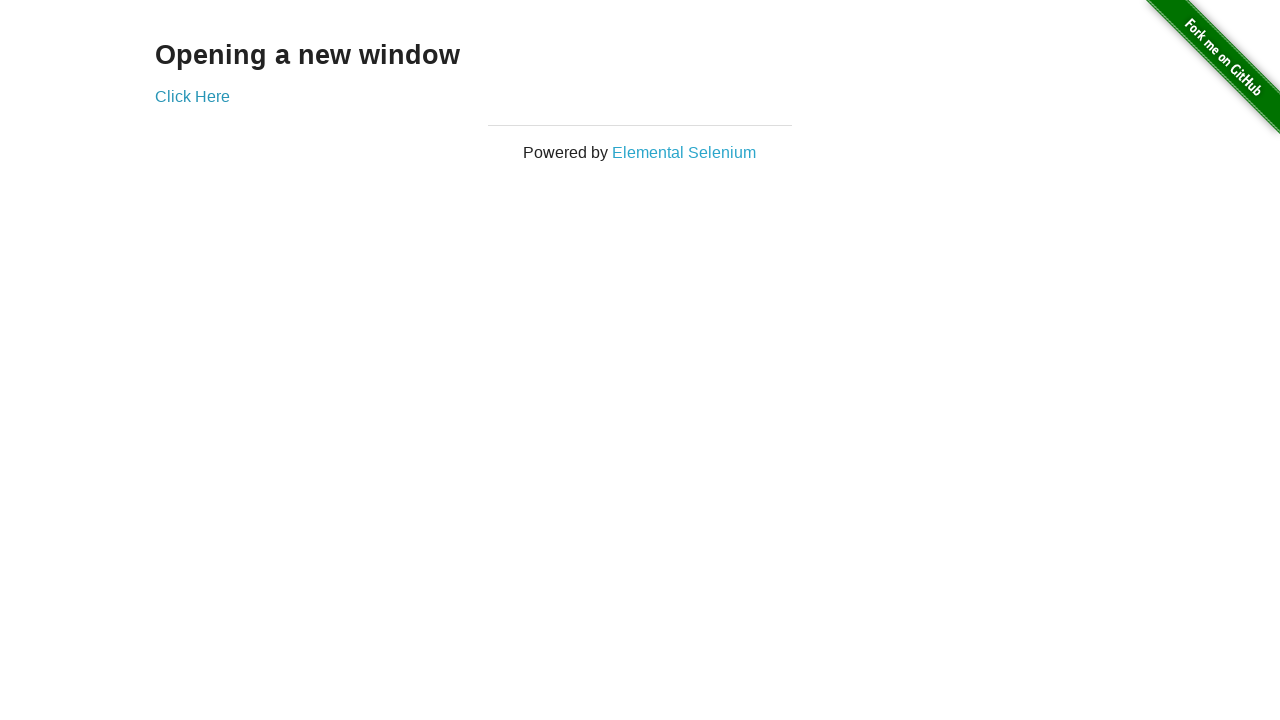

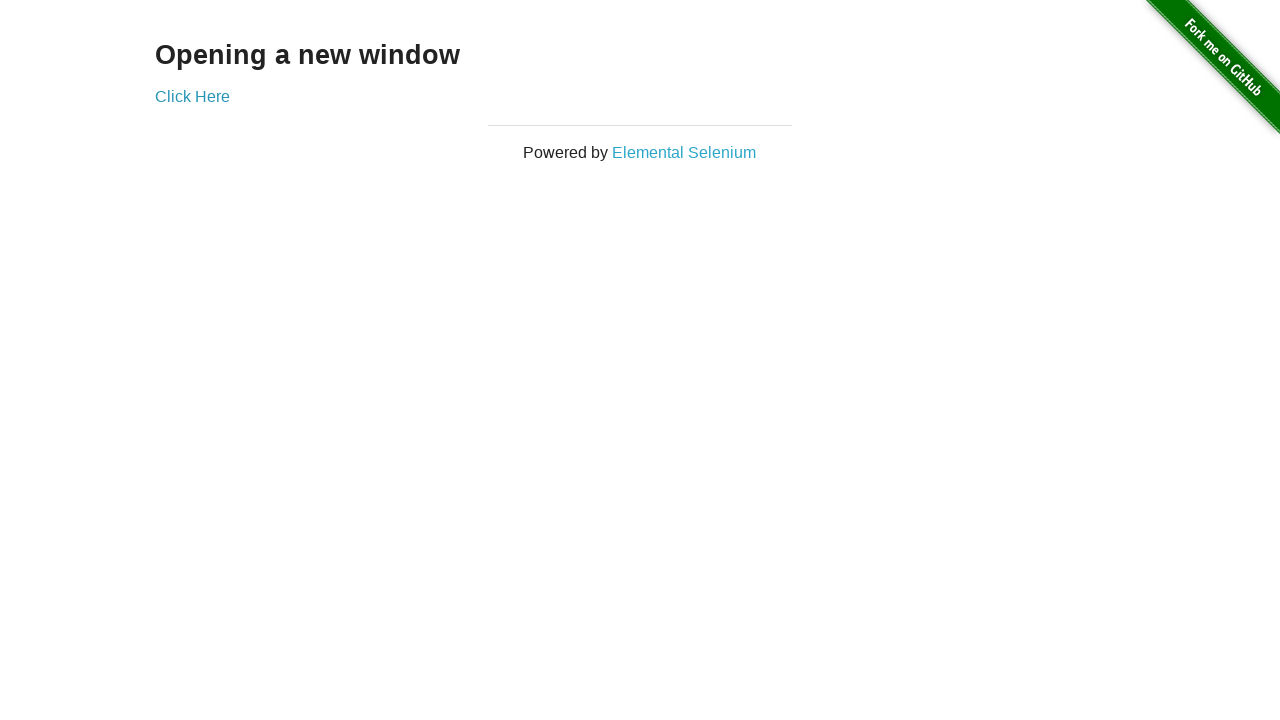